Tests the TextBox form with SQL injection-like input in the full name field

Starting URL: https://demoqa.com/text-box

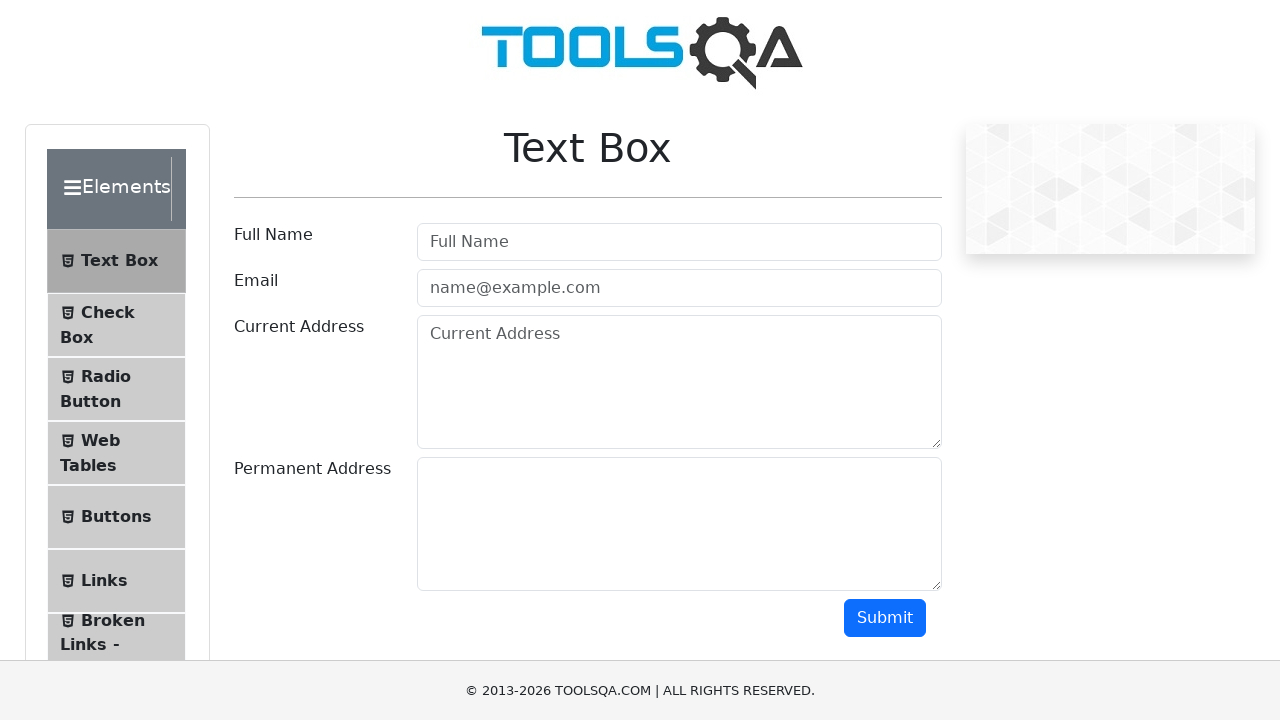

Filled full name field with SQL injection-like input: admin' or '1'='1';# on #userName
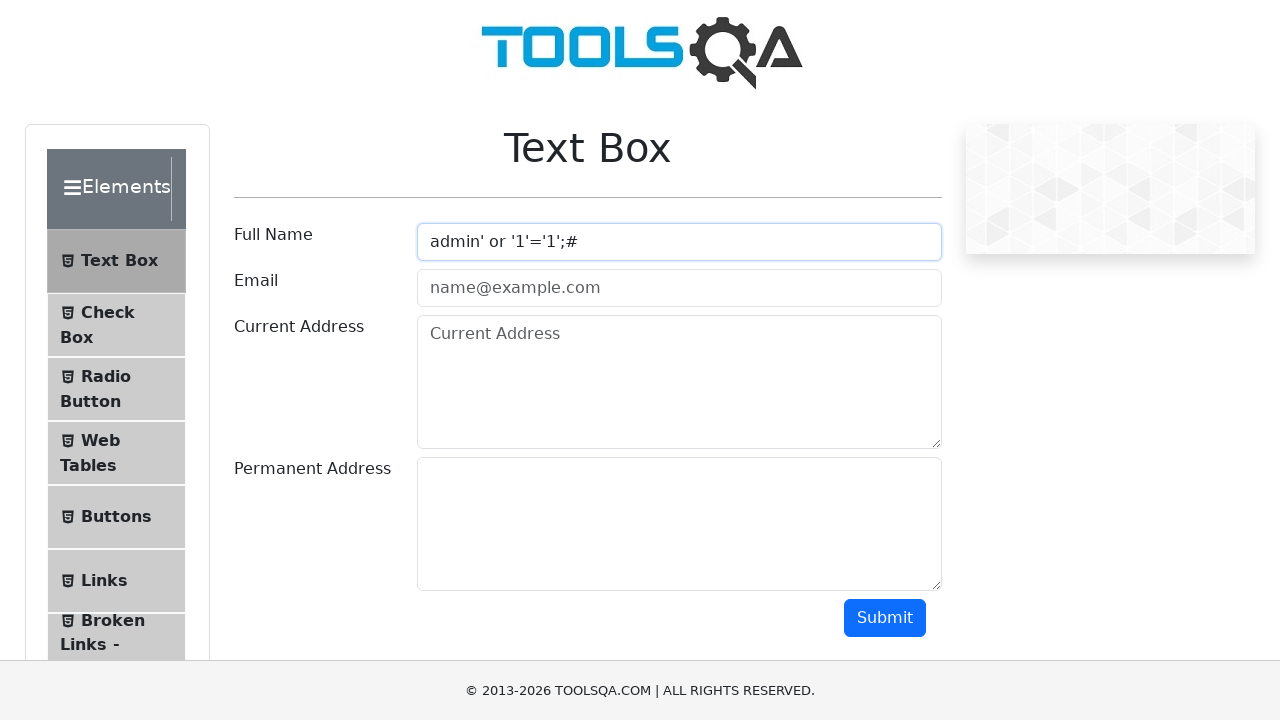

Clicked submit button at (885, 618) on #submit
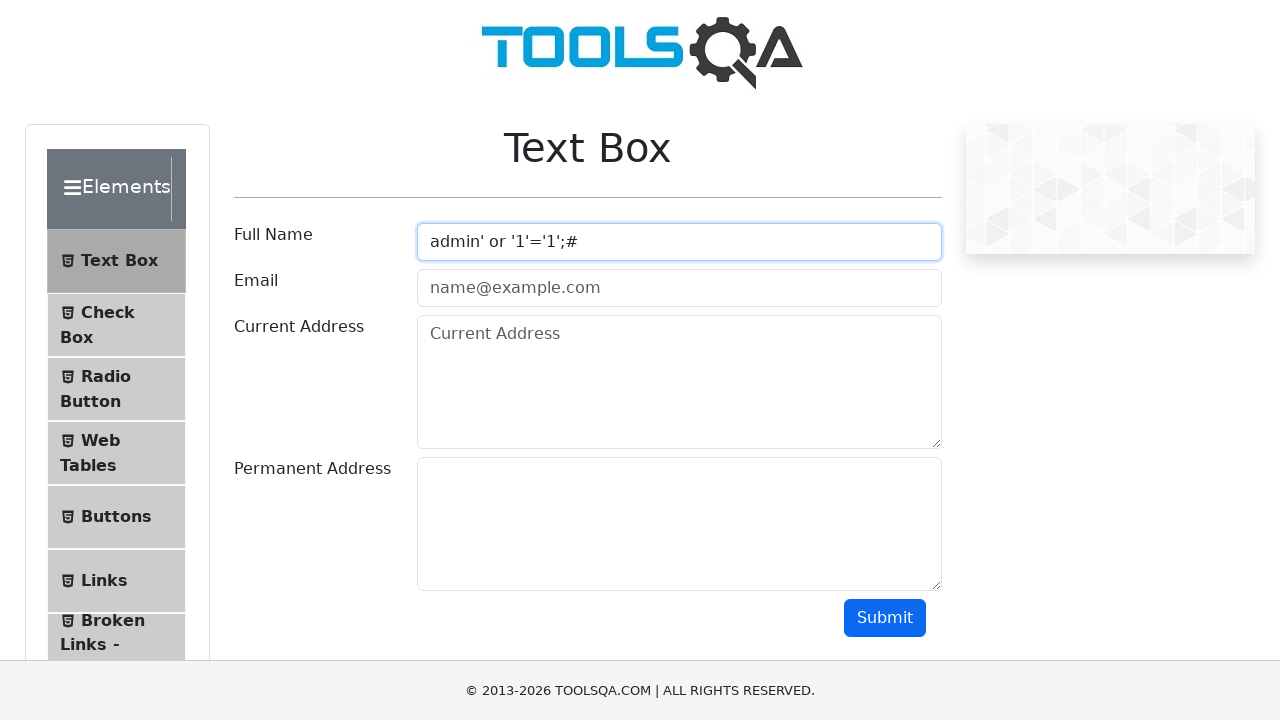

Result name field loaded successfully
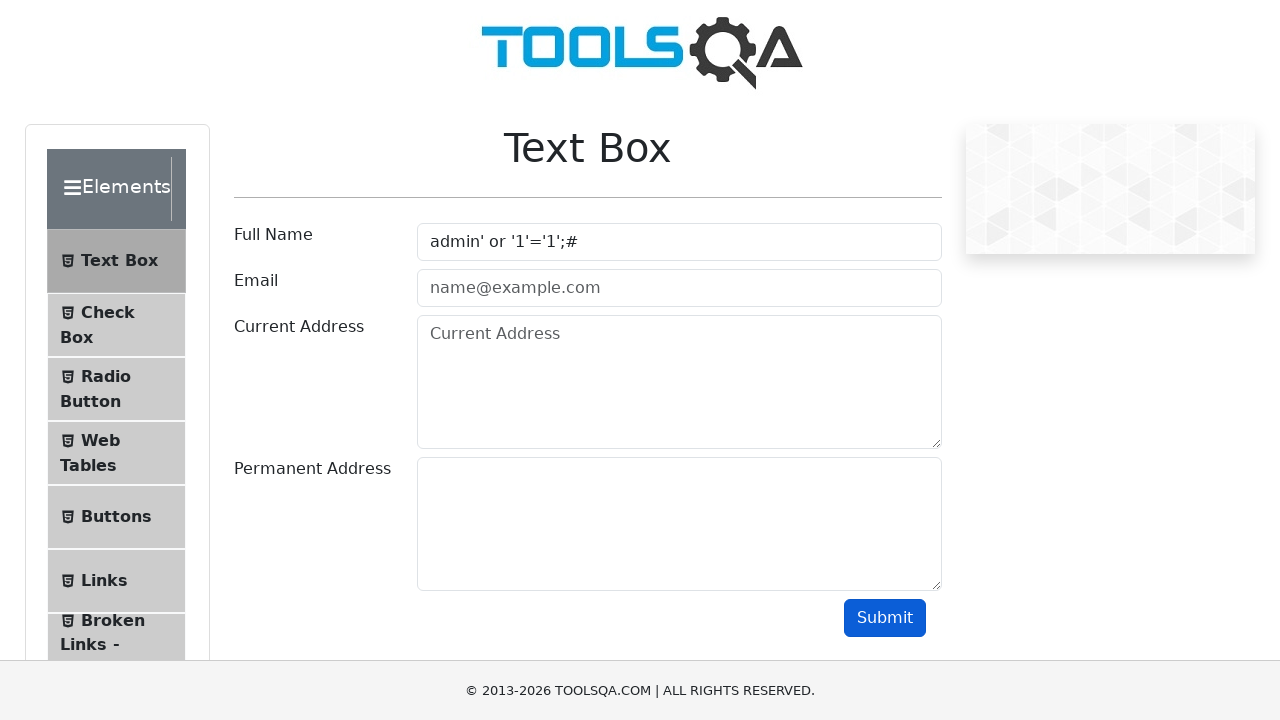

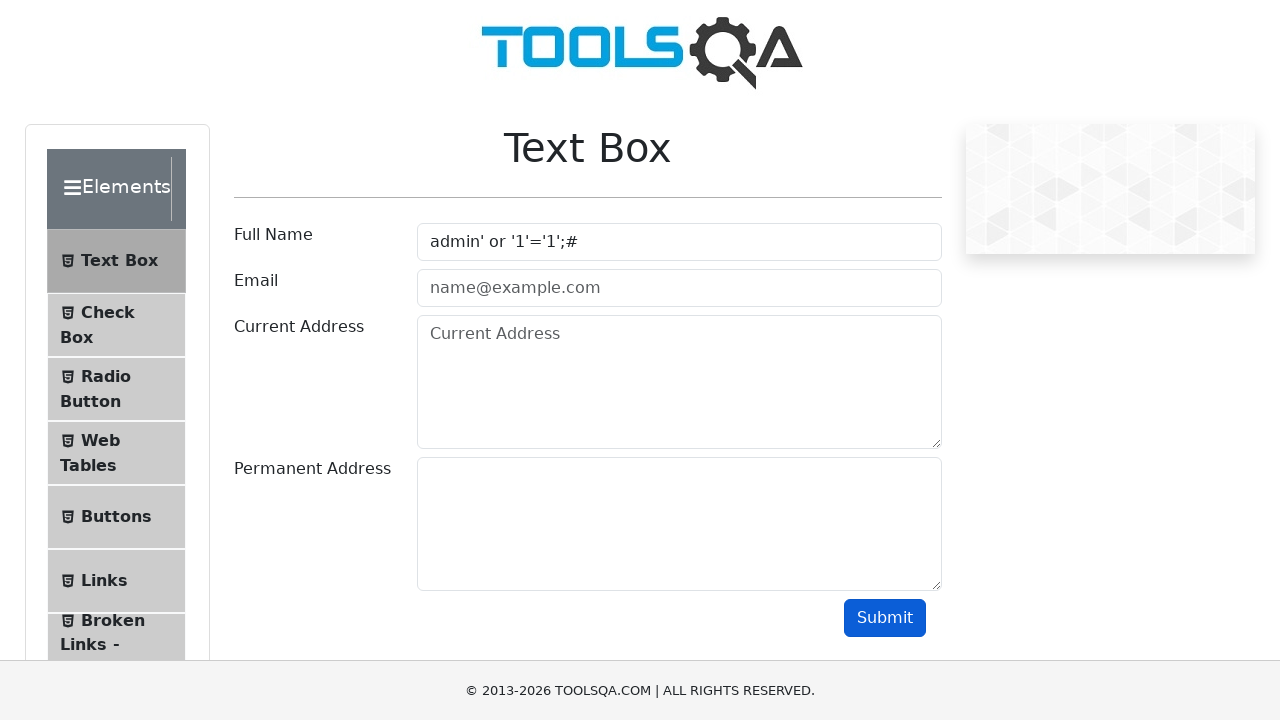